Tests multi-tab functionality by clicking a link that opens a new tab, waiting for the new tab to load, and then bringing the original tab back to focus.

Starting URL: https://rahulshettyacademy.com/seleniumPractise/#/

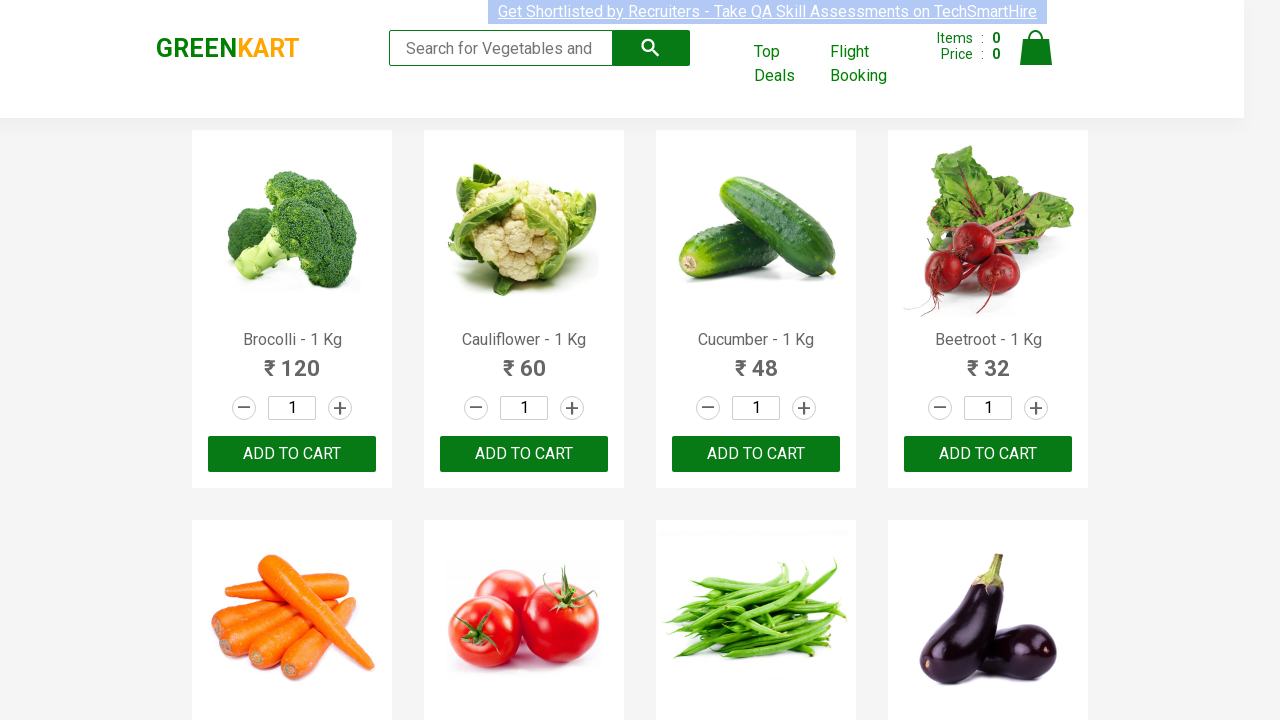

Clicked link to open new tab at (787, 64) on .cart a:nth-child(2)
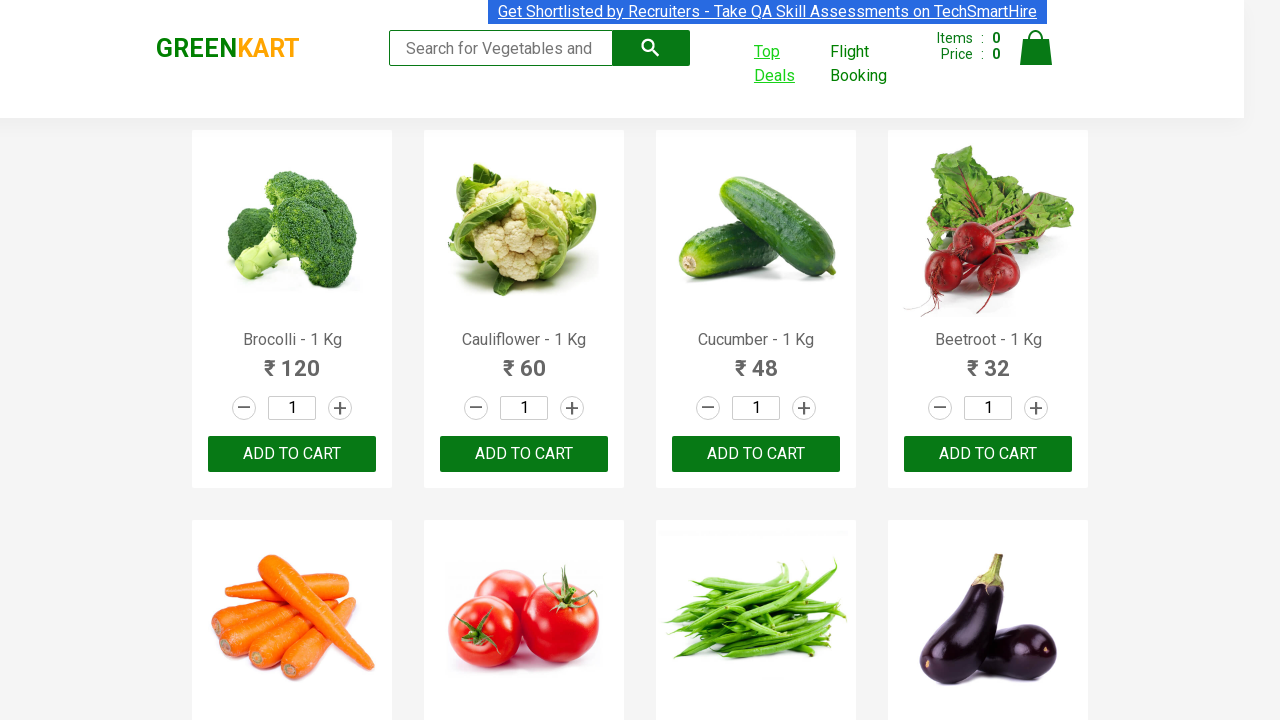

New tab opened and captured
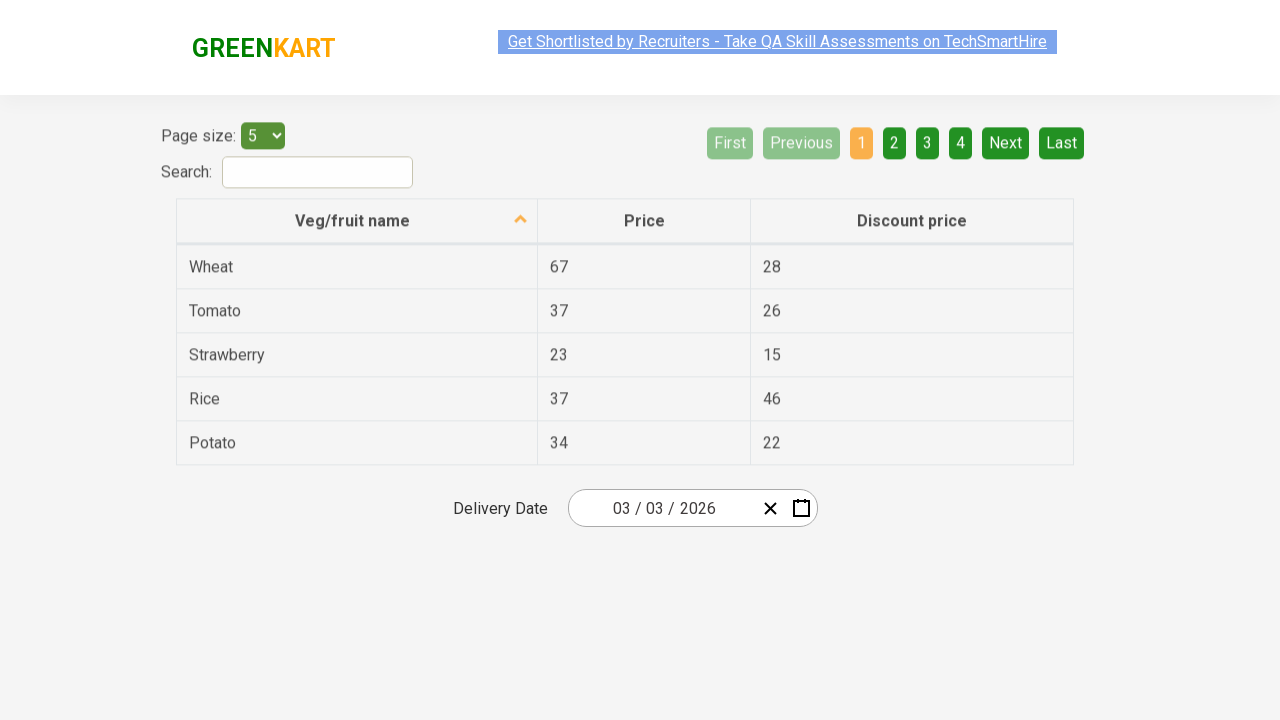

New tab page fully loaded
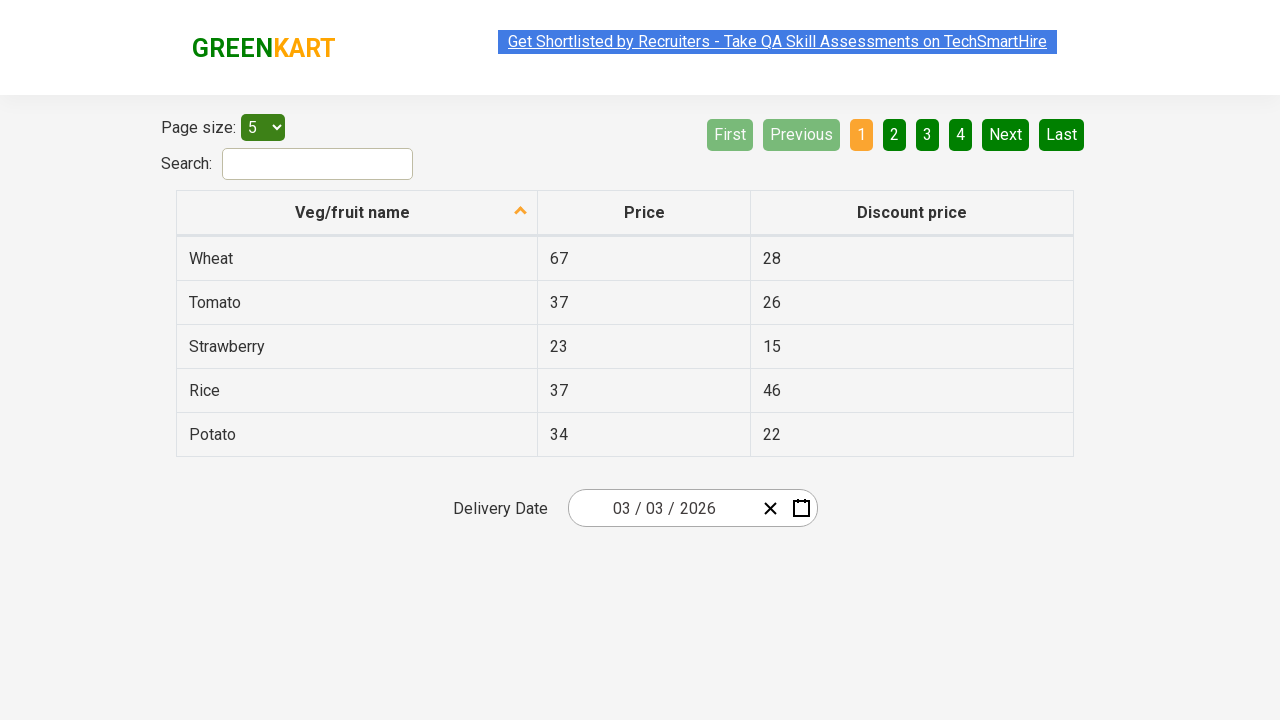

Retrieved child page title: GreenKart - veg and fruits kart
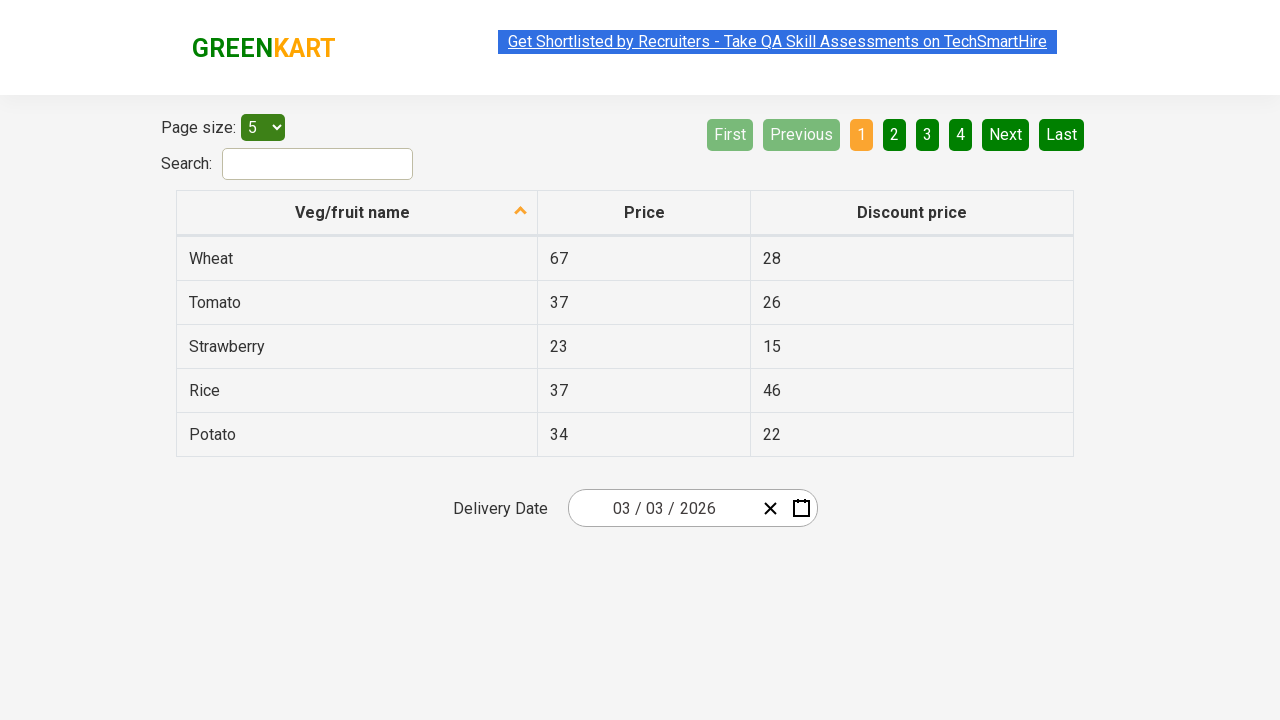

Brought original tab back to focus
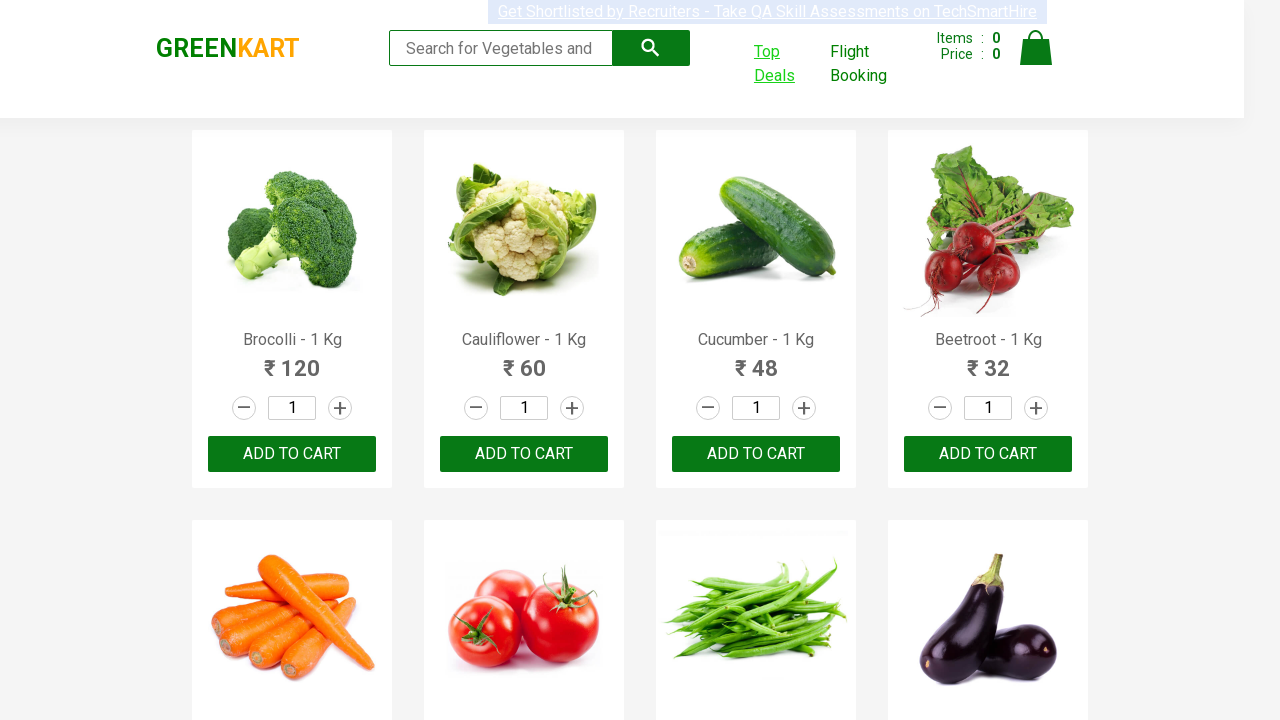

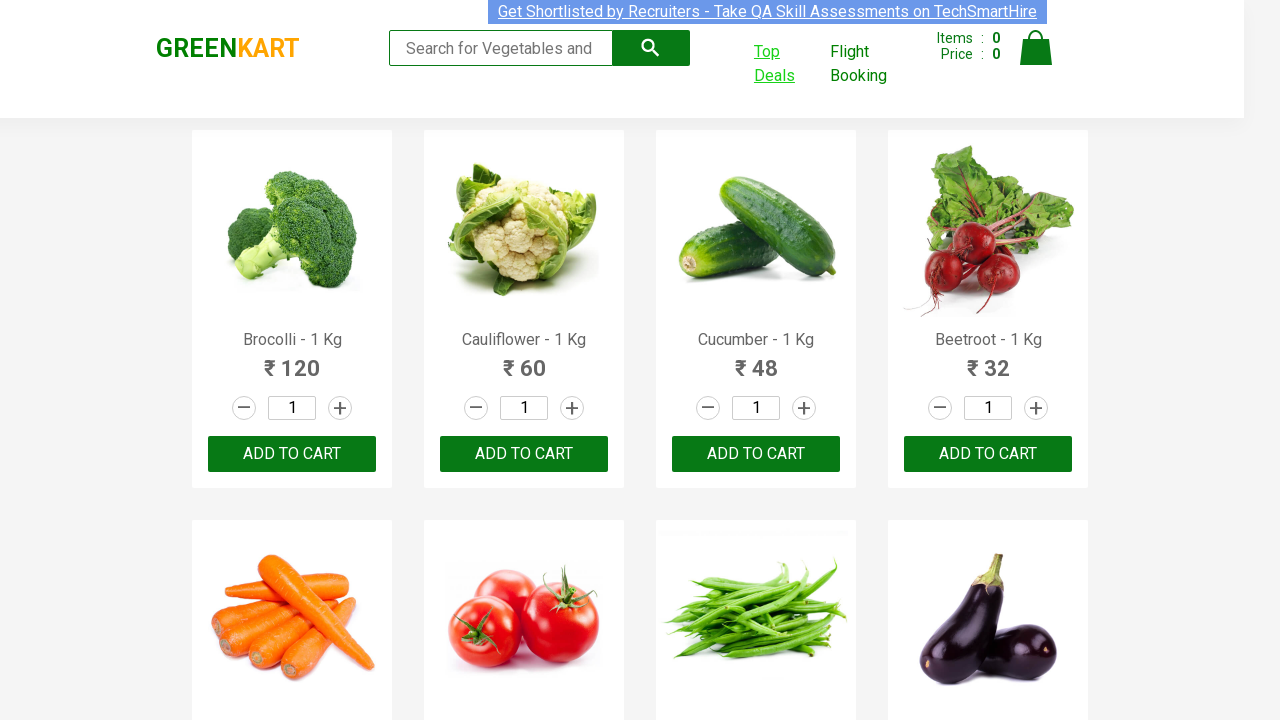